Navigates to Priceline website and verifies the hotels submit button is present

Starting URL: https://www.priceline.com/

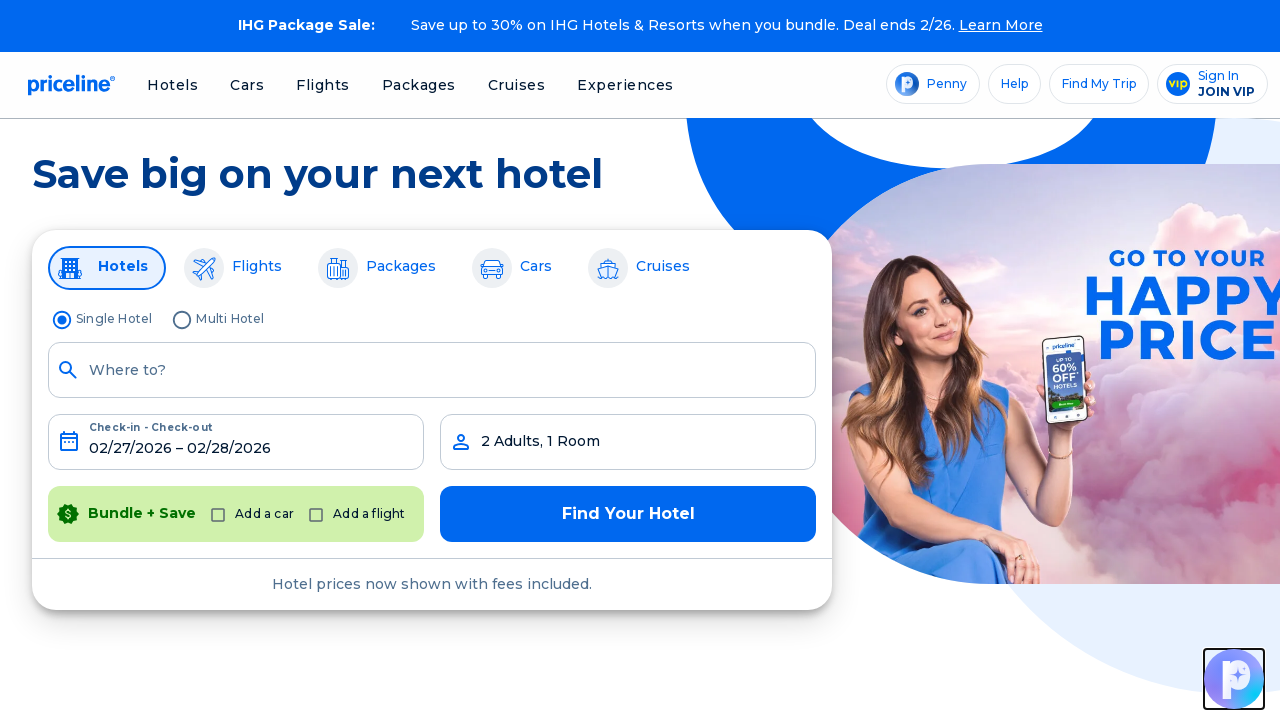

Navigated to Priceline website
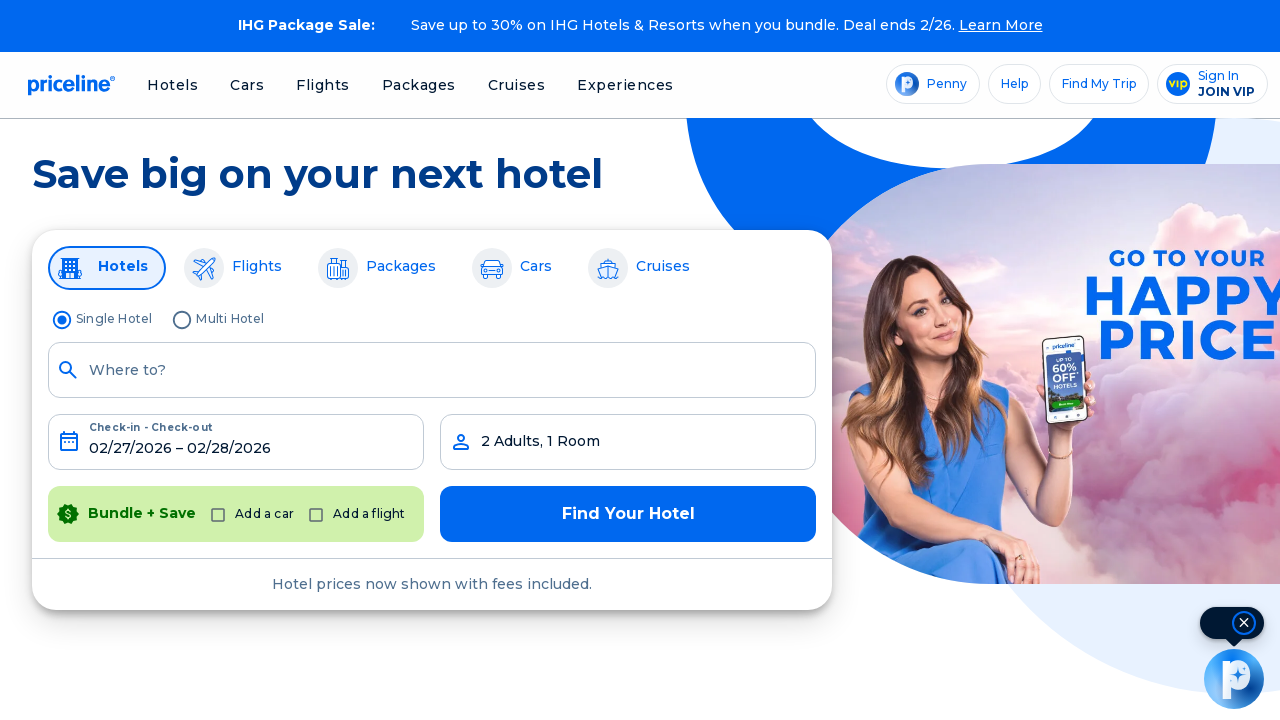

Hotels submit button is present on the page
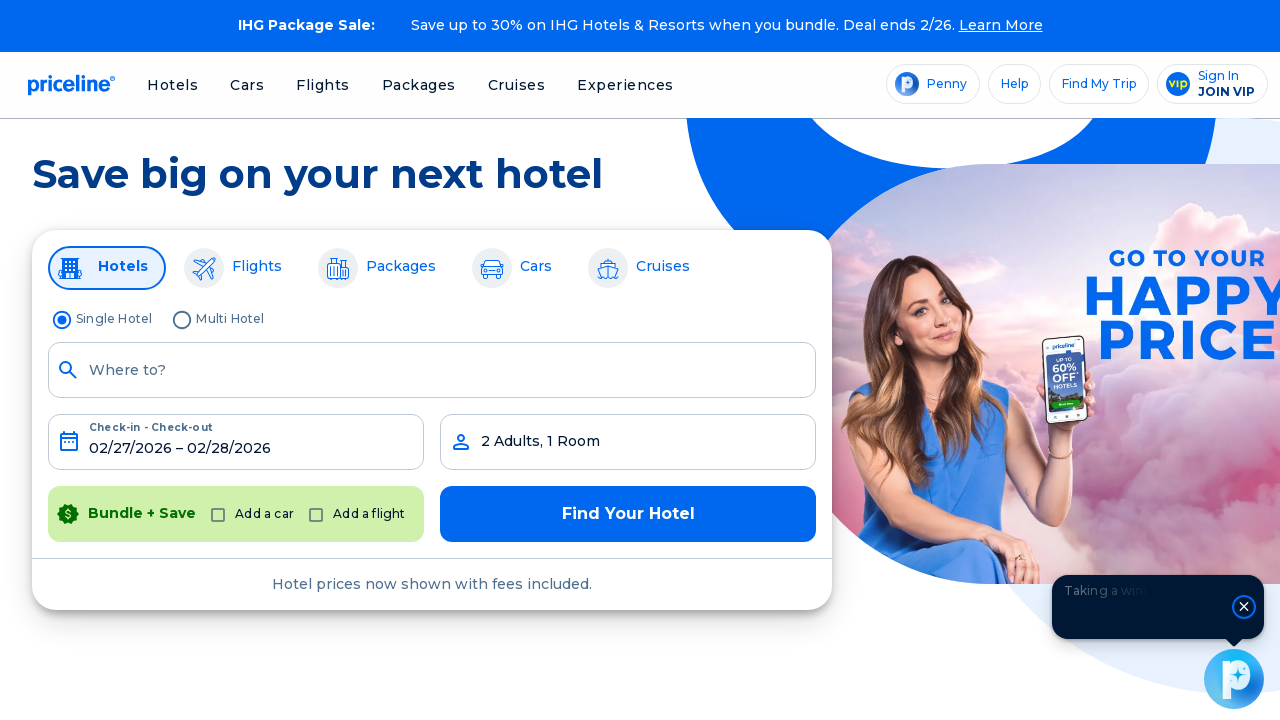

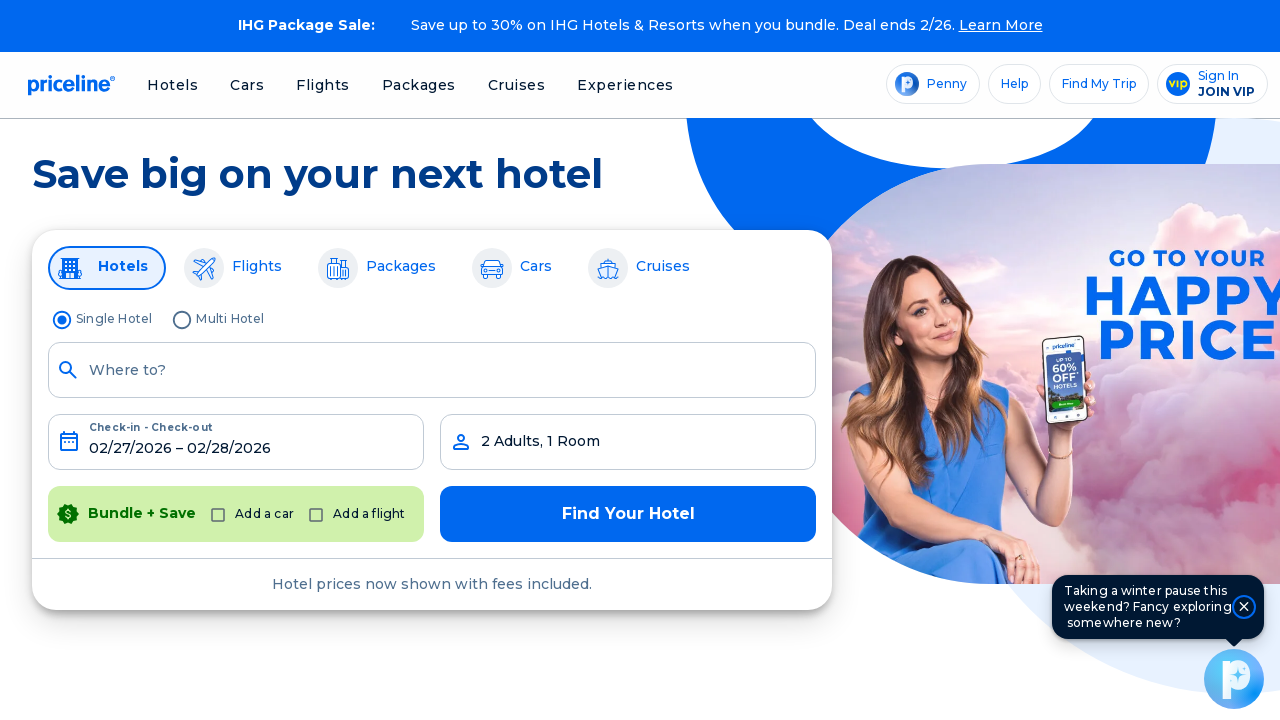